Navigates to a practice automation testing website and clicks on an email input field to interact with it.

Starting URL: https://practice.automationtesting.in/

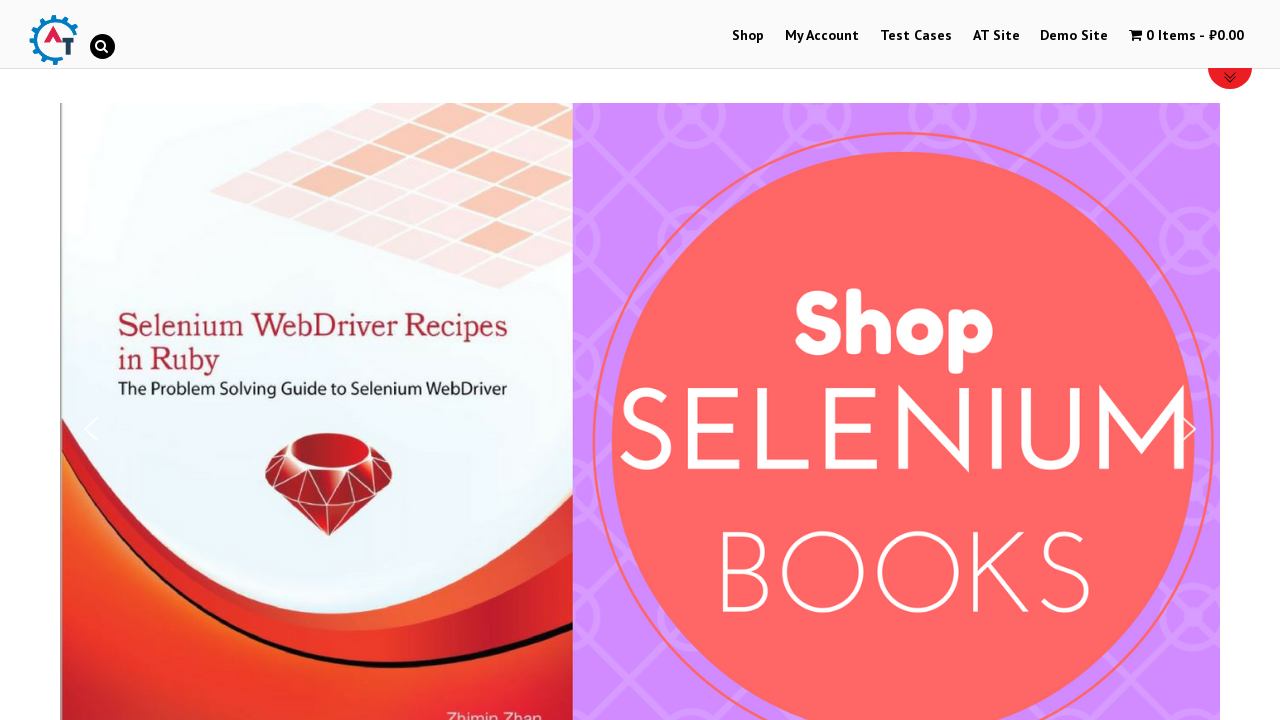

Clicked on the email input field at (1089, 460) on input[type='email']
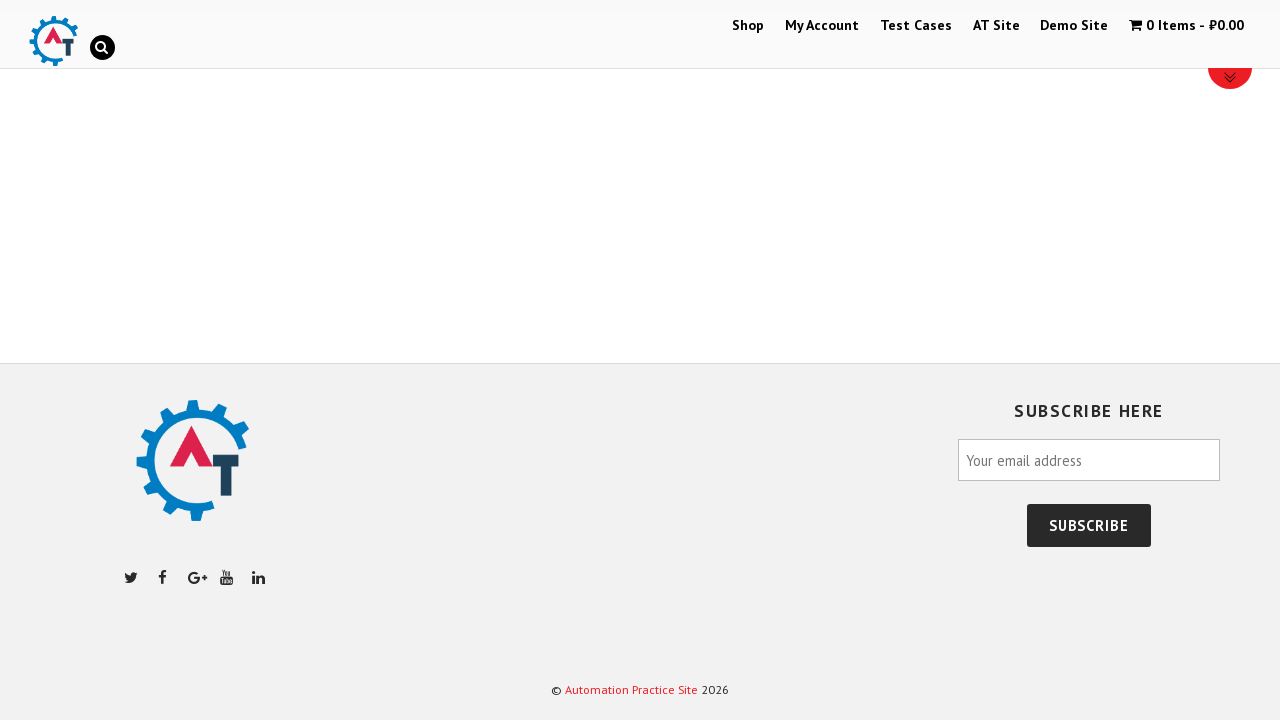

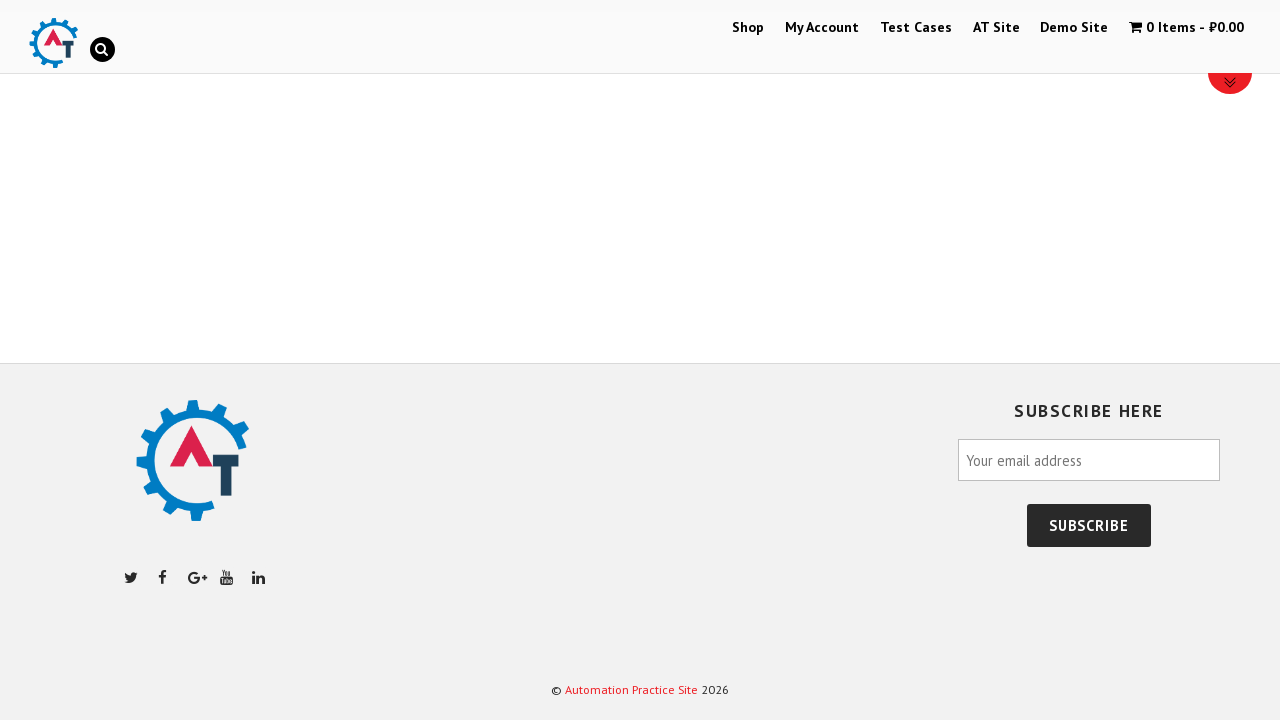